Tests the Contact Us form functionality by navigating to the contact page, filling out the form with name, email, subject, and message, uploading a file, submitting the form, accepting the alert, and returning to the home page.

Starting URL: http://automationexercise.com

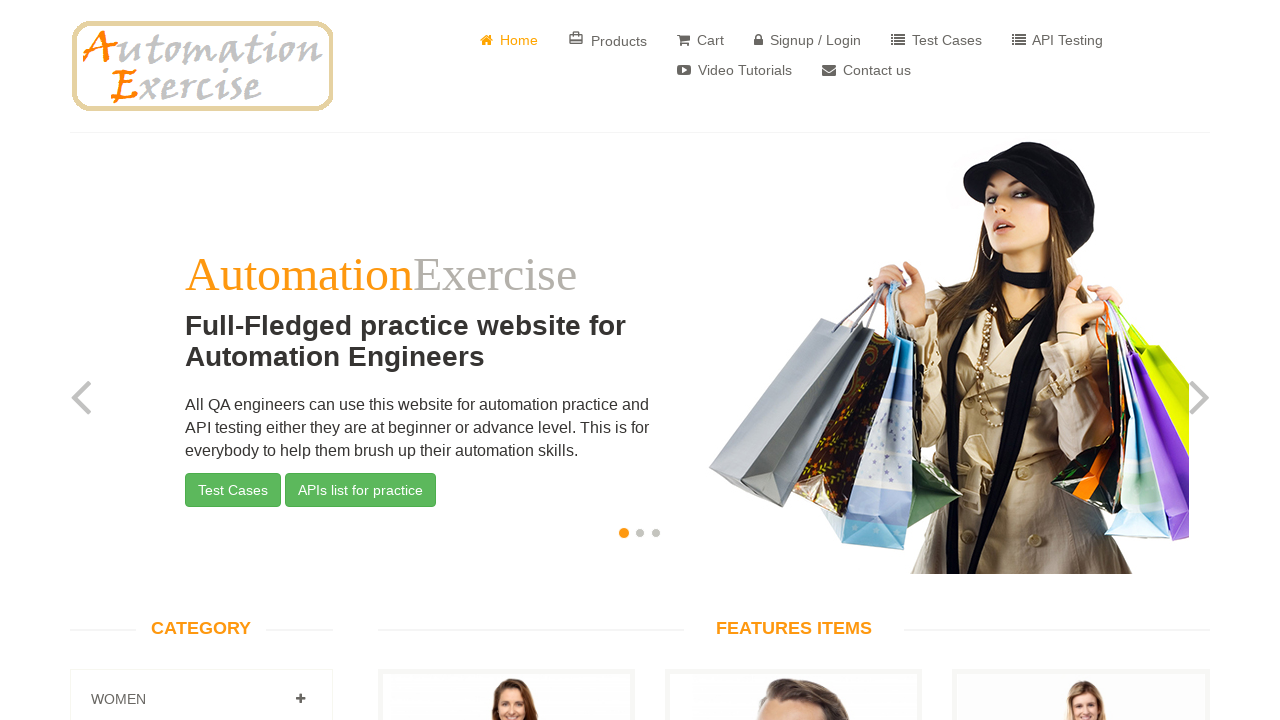

Home page logo is displayed
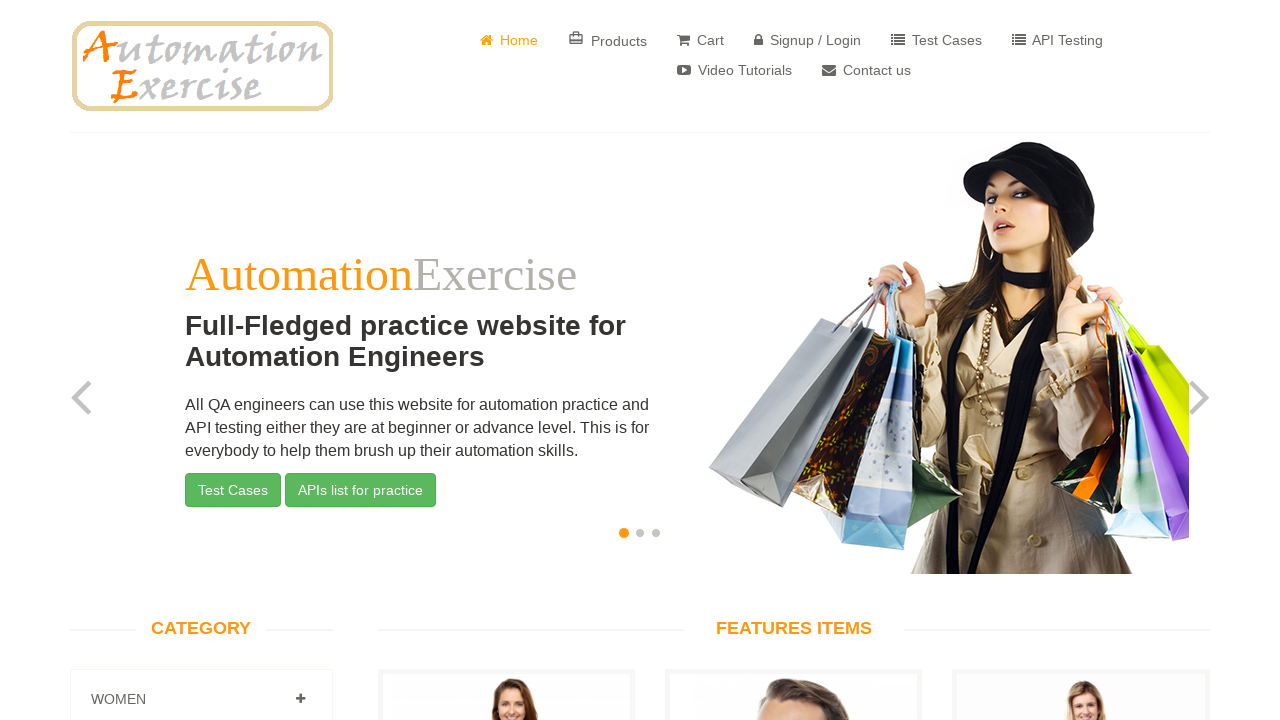

Clicked on 'Contact us' link at (866, 70) on a:has-text(' Contact us')
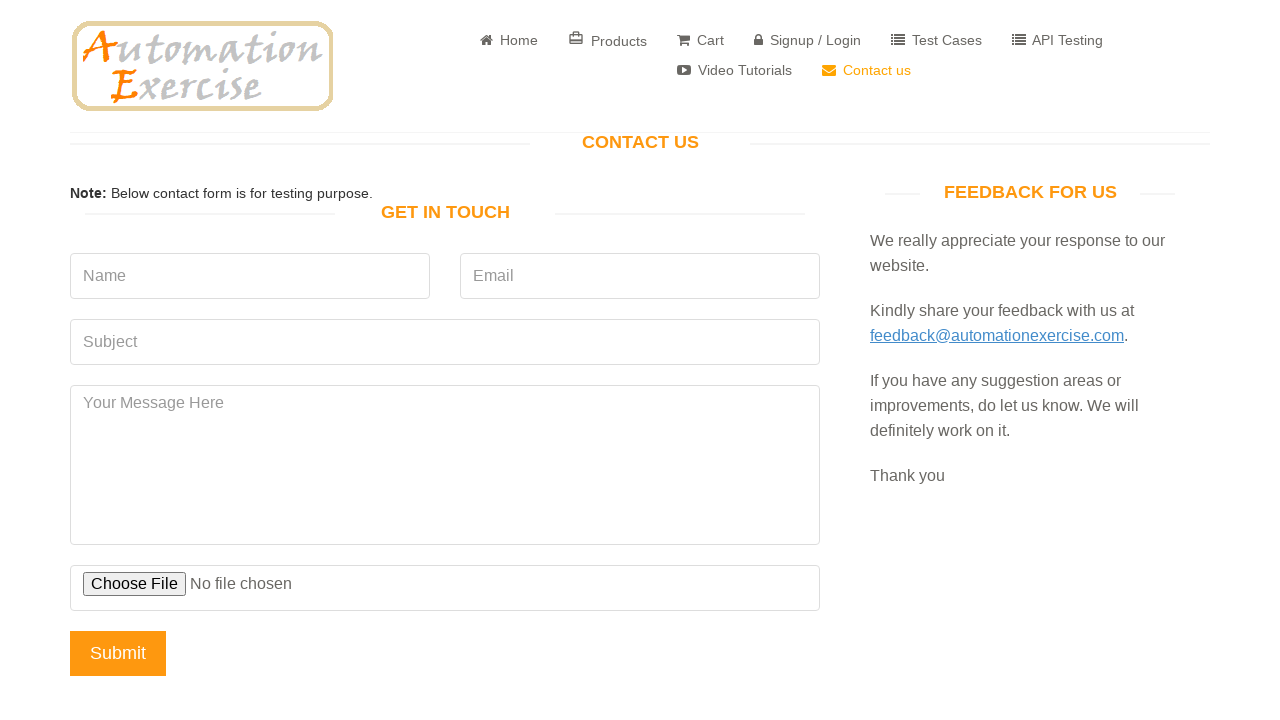

'Get In Touch' heading is displayed on contact page
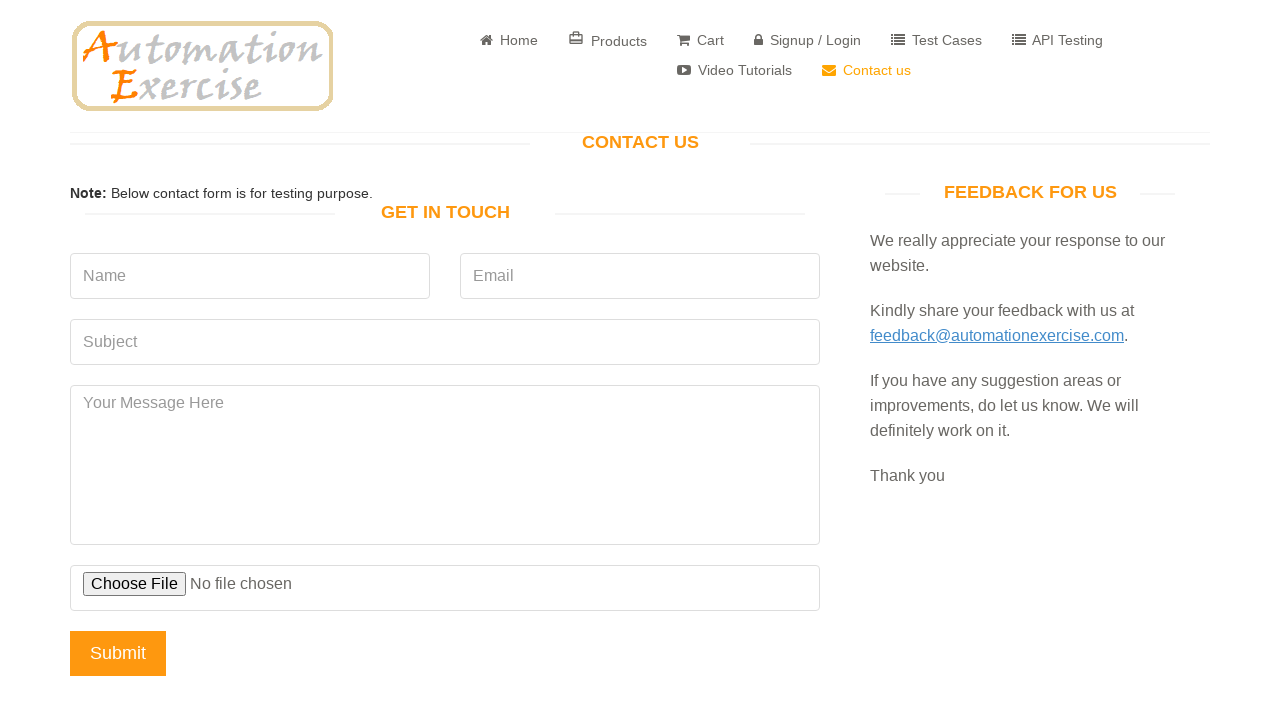

Filled name field with 'Adil' on input[data-qa='name']
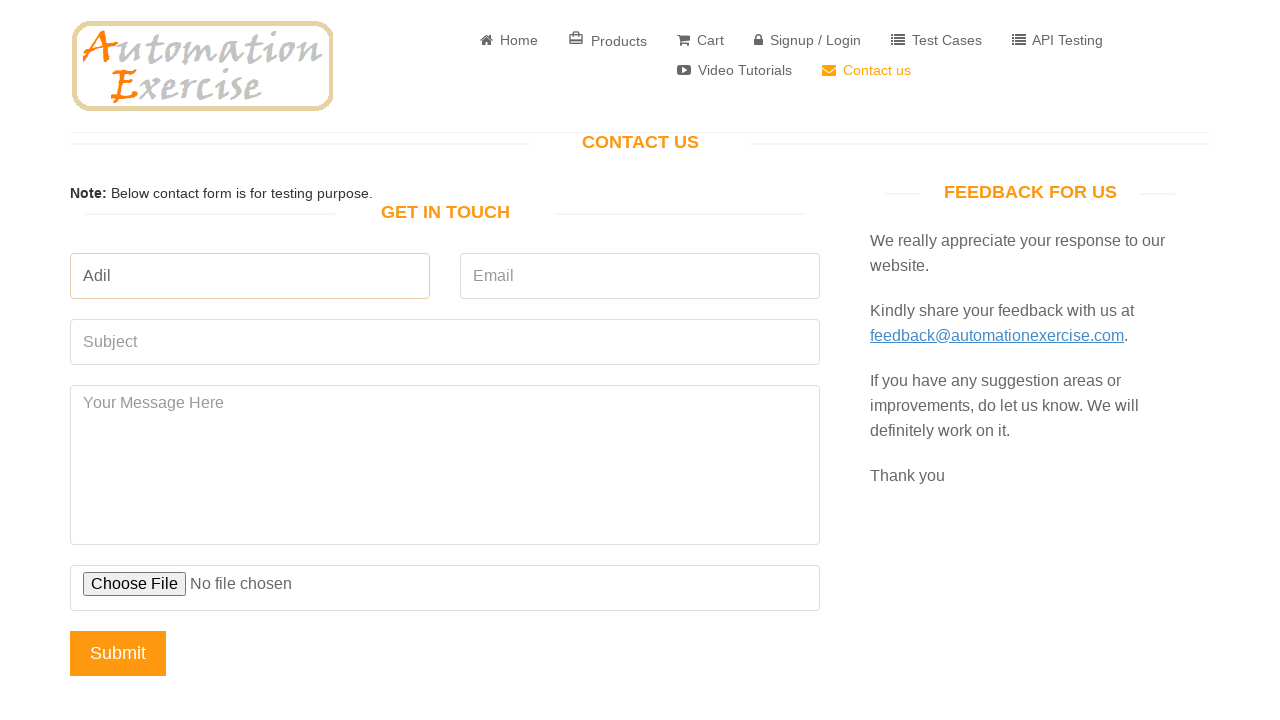

Filled email field with 'adilkara@gmail.com' on input[data-qa='email']
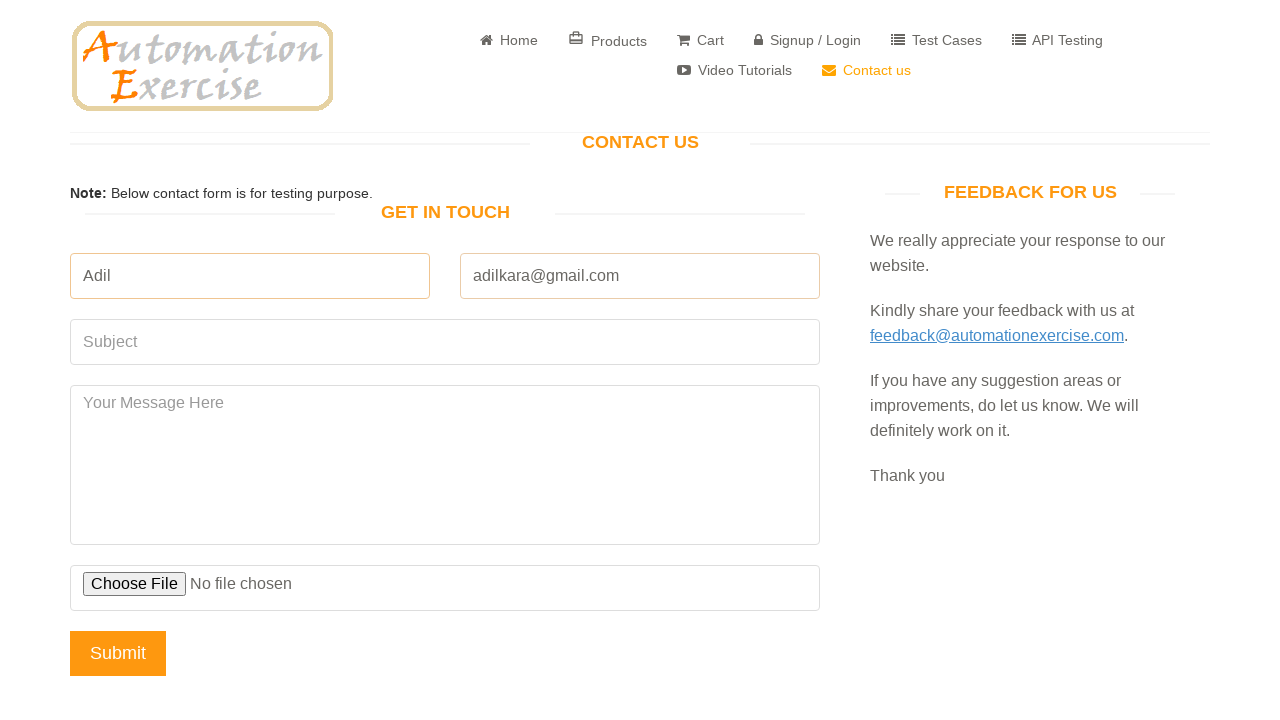

Filled subject field with 'deneme' on input[data-qa='subject']
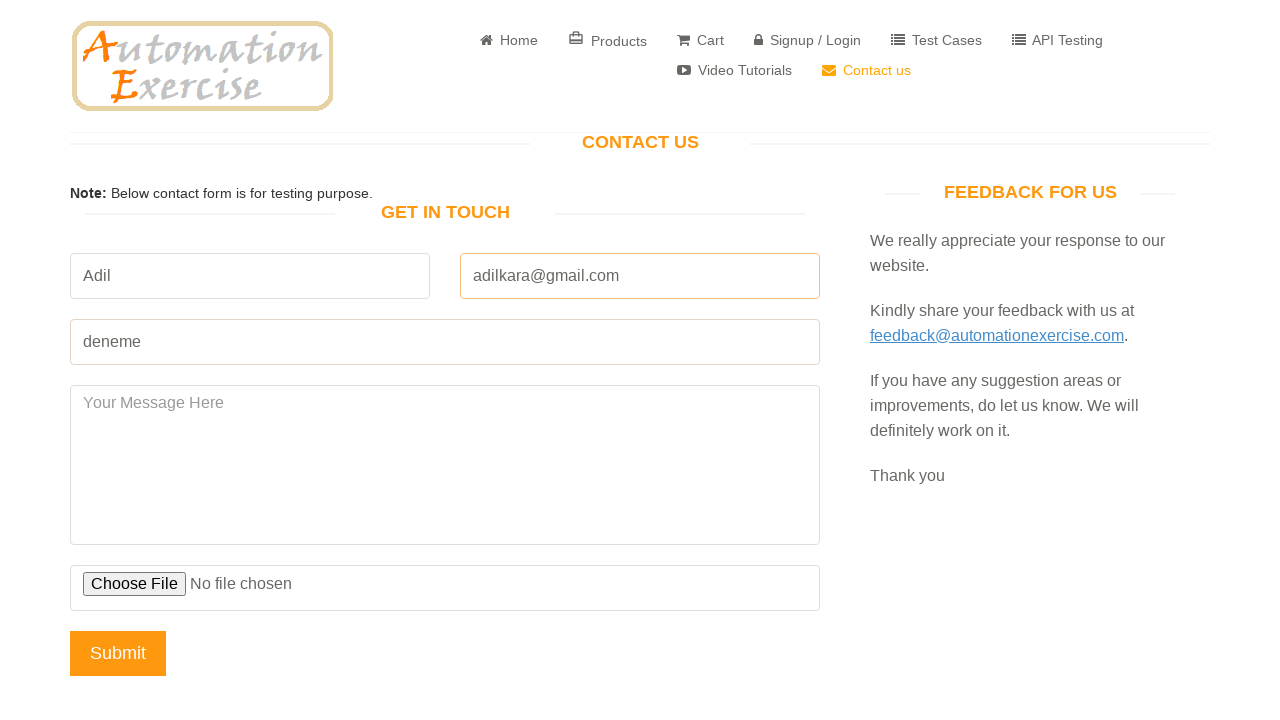

Filled message field with test message on textarea[data-qa='message']
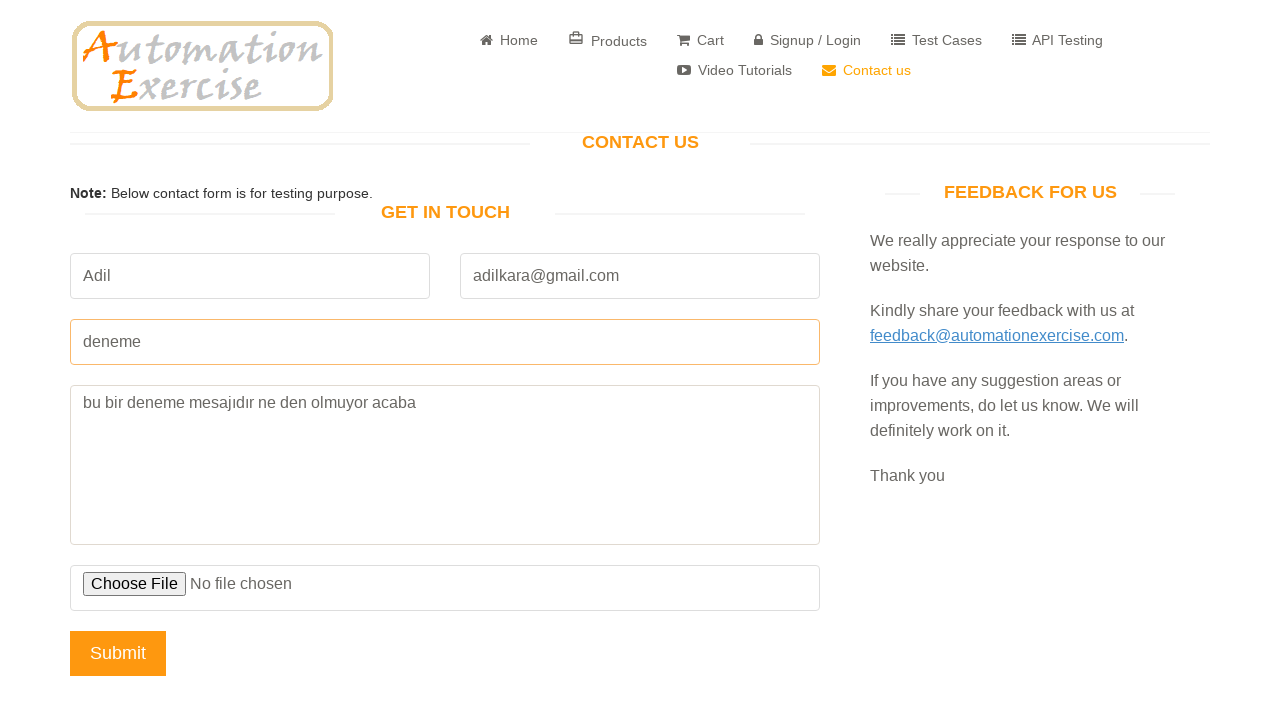

File upload field prepared
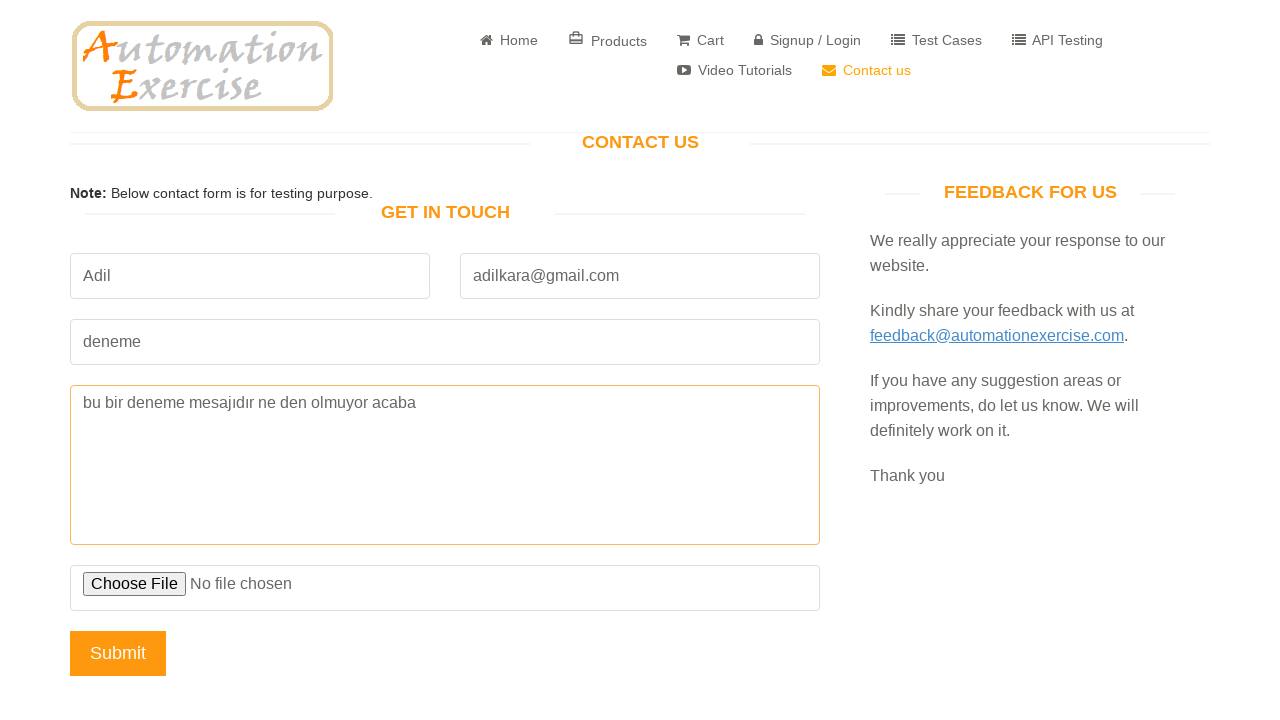

Dialog handler set to accept alerts
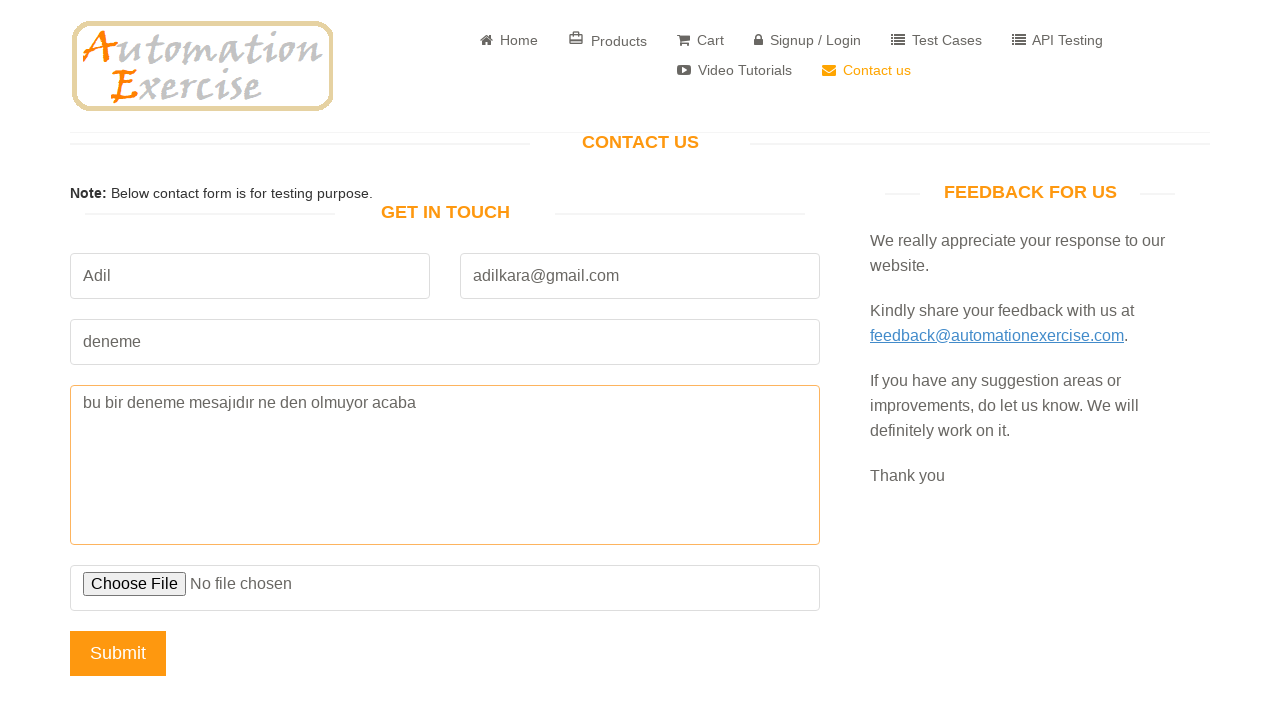

Clicked submit button to submit contact form at (118, 653) on input[name='submit']
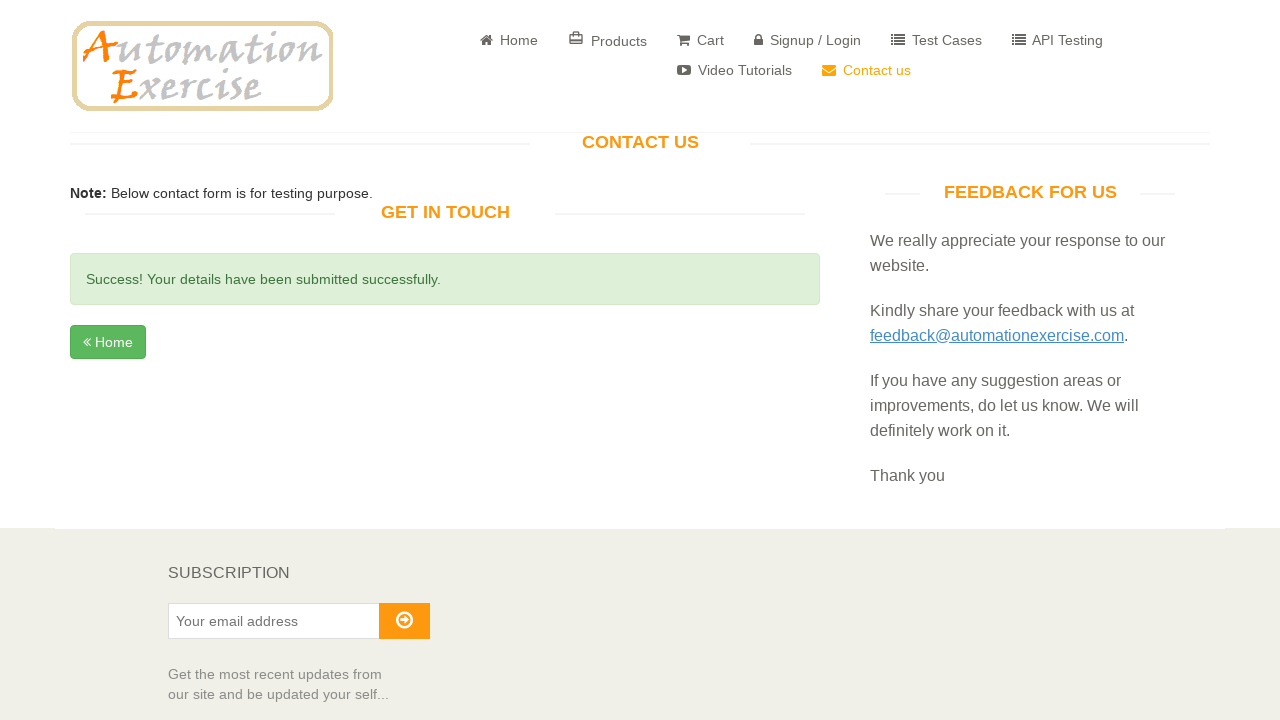

Success message is displayed after form submission
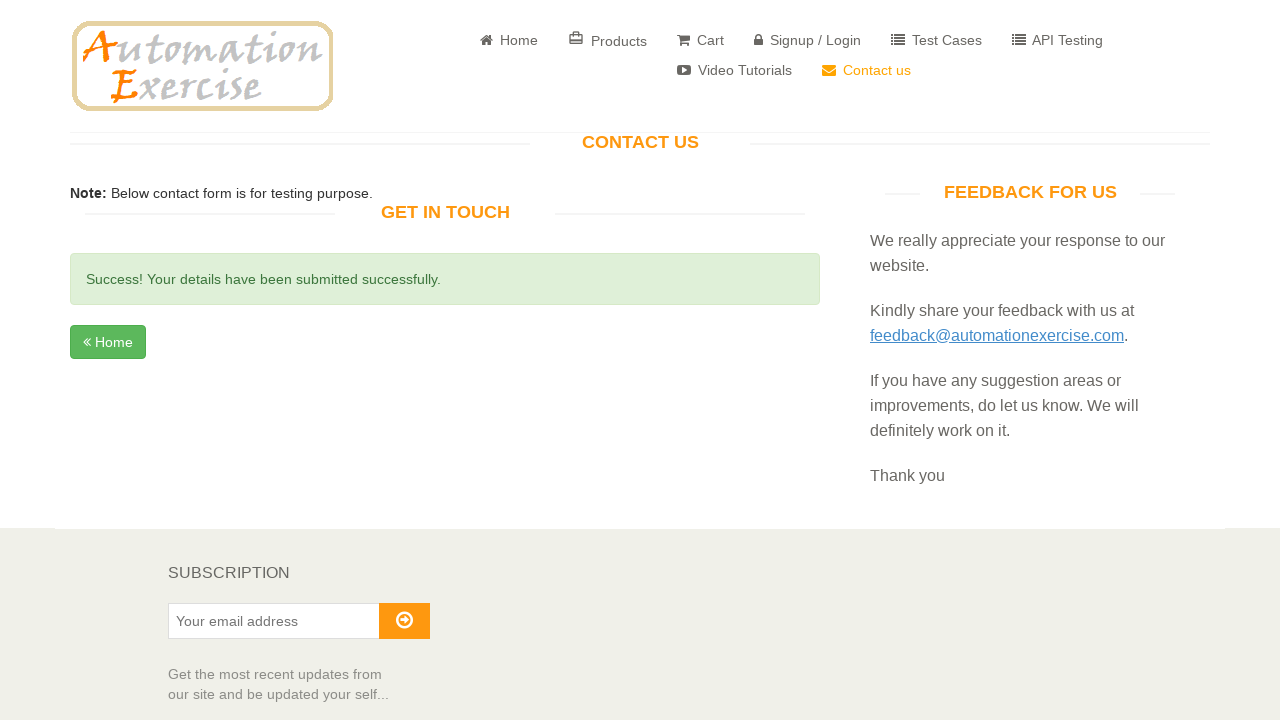

Clicked 'Home' button to return to home page at (87, 342) on i.fa.fa-angle-double-left
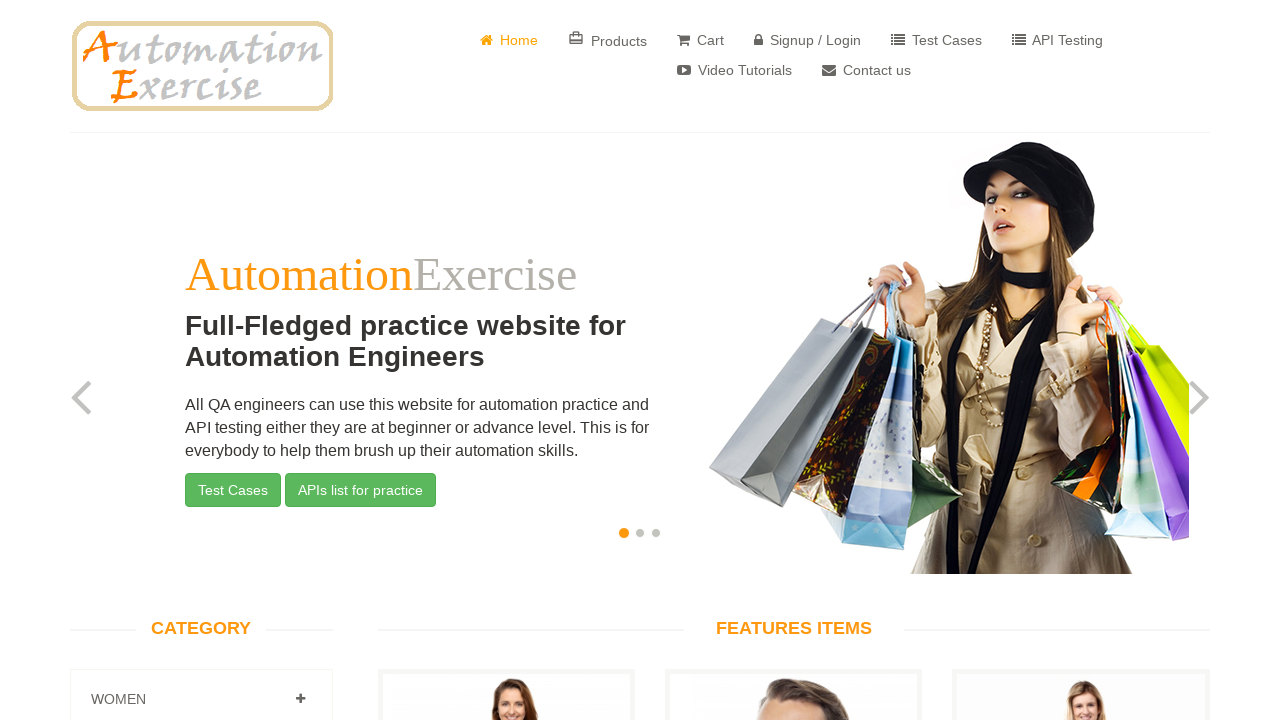

Home page logo is displayed again after returning from contact page
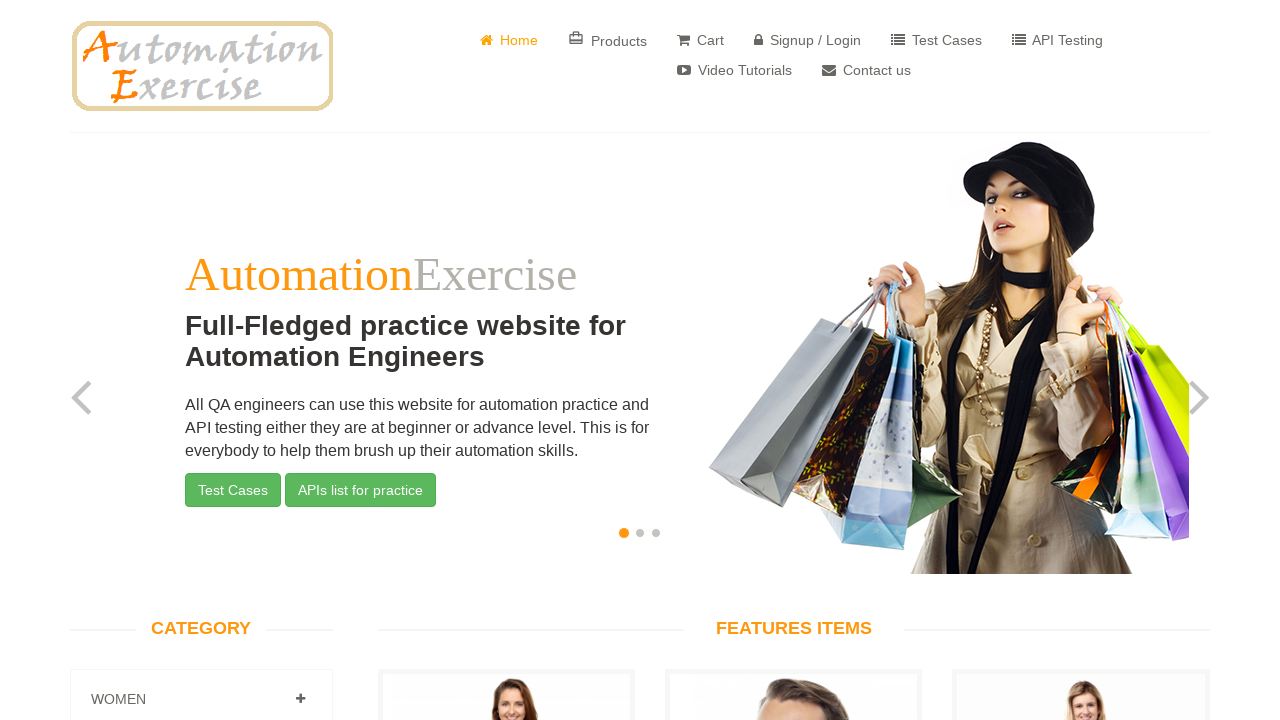

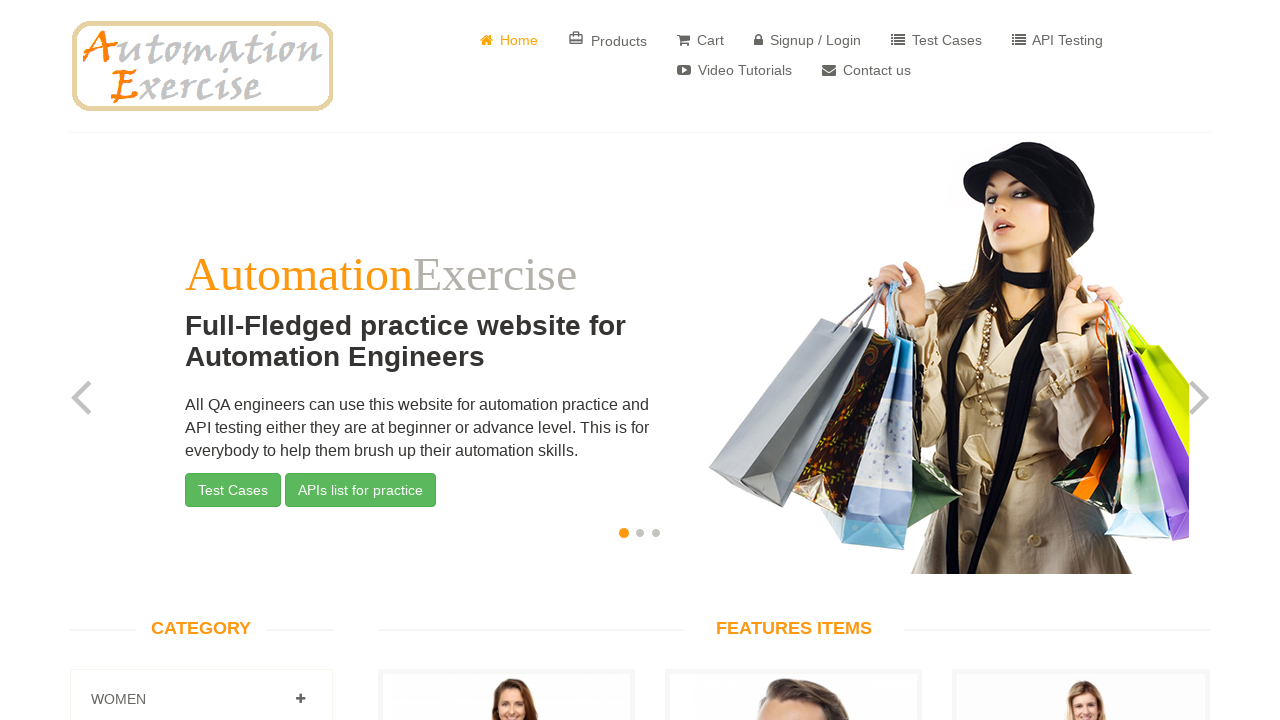